Fills out a practice form by entering personal information, selecting gender, years of experience, date, profession checkboxes, automation tools, continent dropdown, and selenium commands, then submits the form

Starting URL: https://www.techlistic.com/p/selenium-practice-form.html

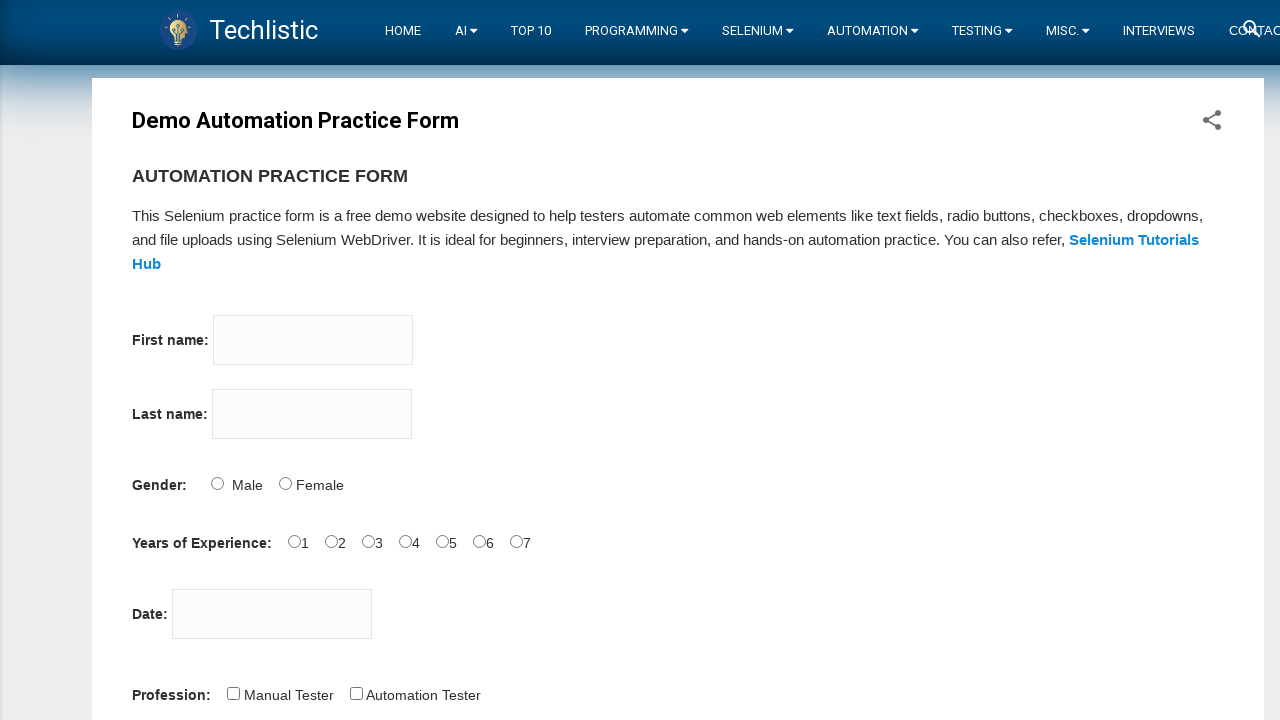

Filled first name field with 'MAJJI' on input[name='firstname']
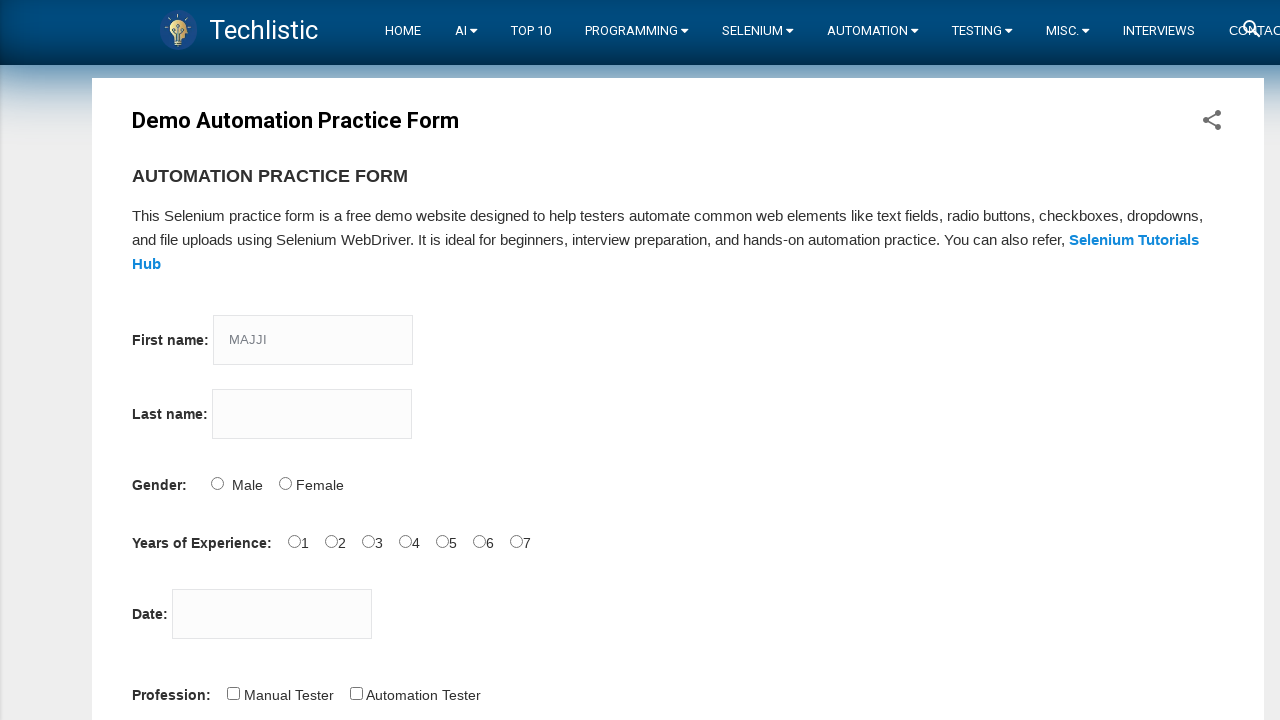

Filled last name field with 'JANARDHAN' on input[name='lastname']
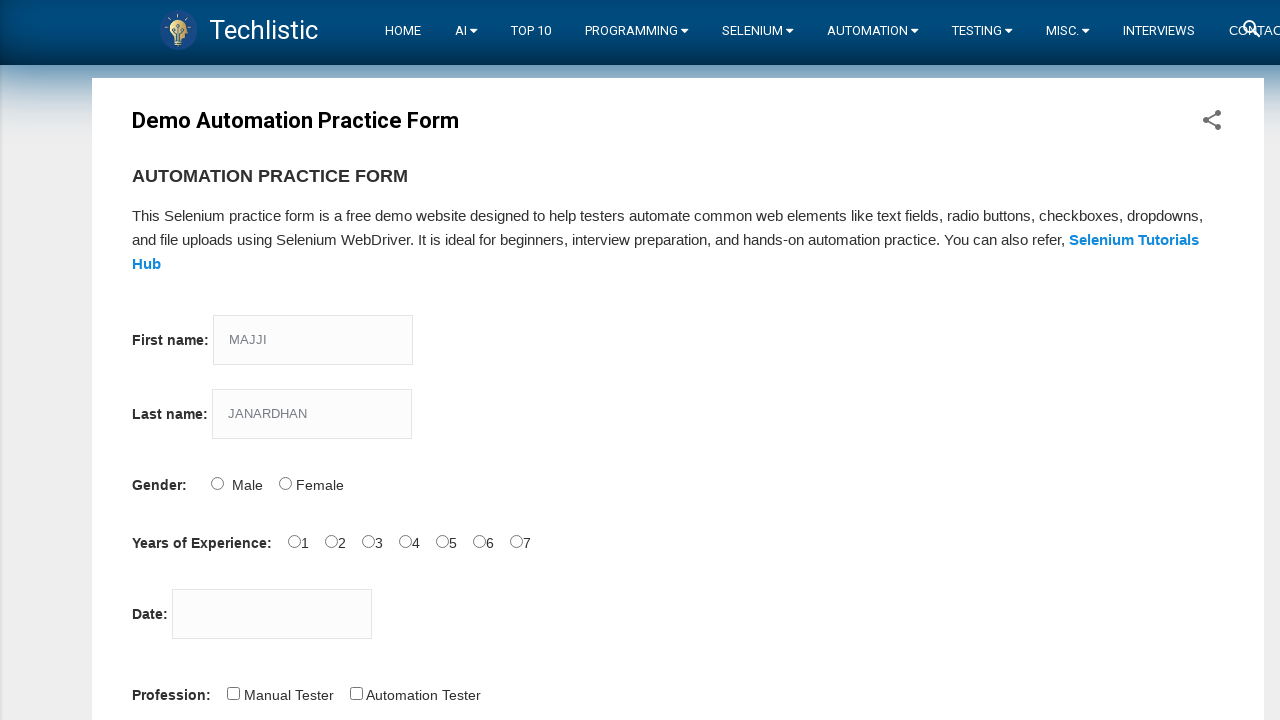

Selected Male gender option at (217, 483) on #sex-0
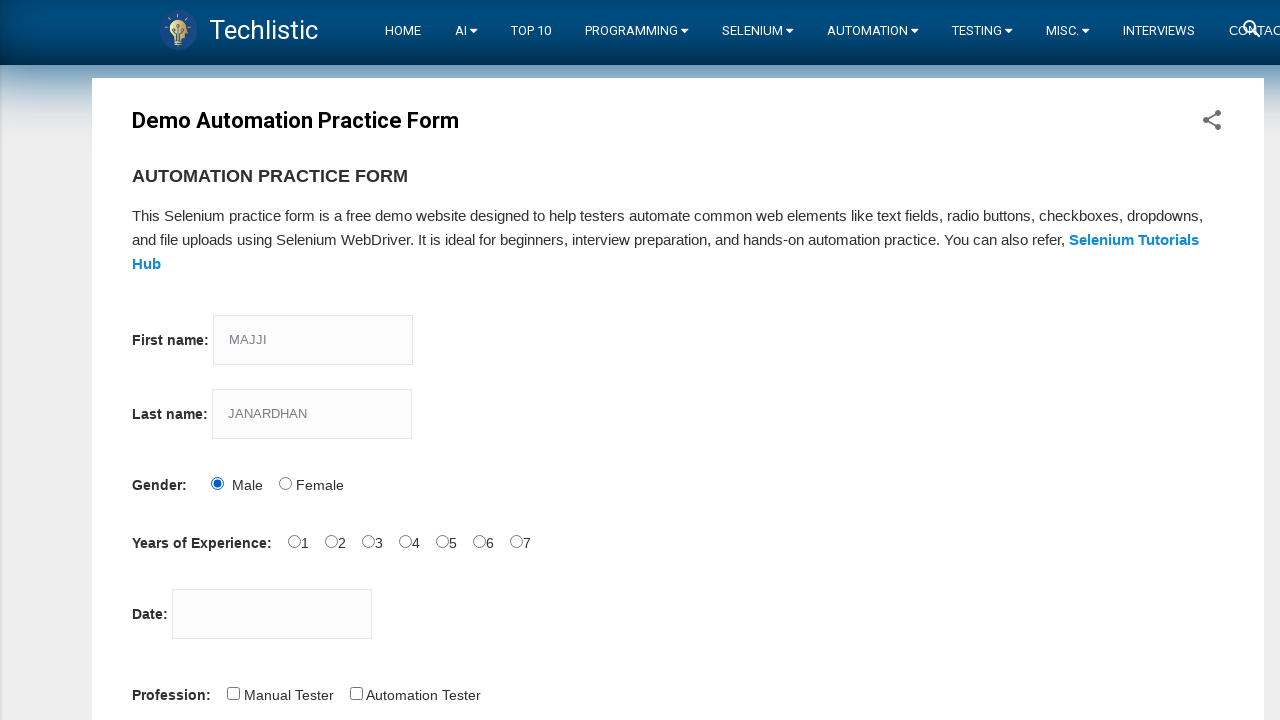

Selected 5 years of experience at (442, 541) on #exp-4
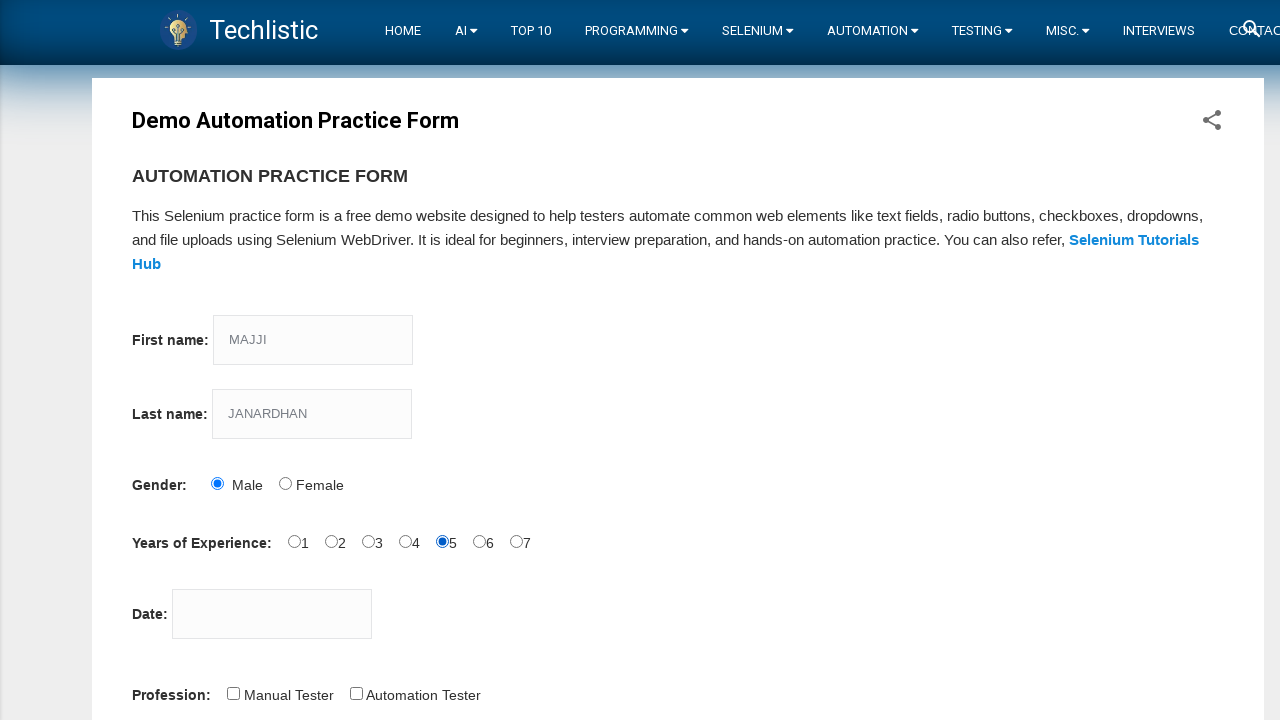

Filled date field with '11/12/2003' on #datepicker
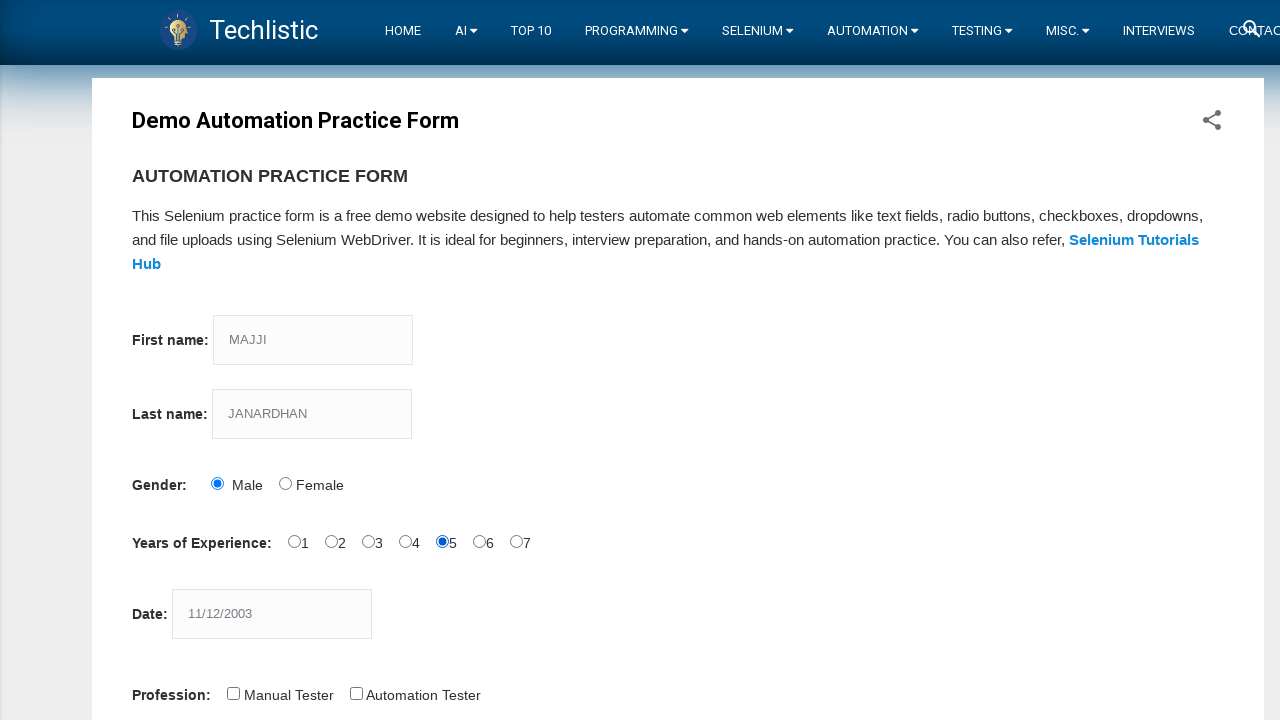

Selected Manual Tester profession checkbox at (233, 693) on #profession-0
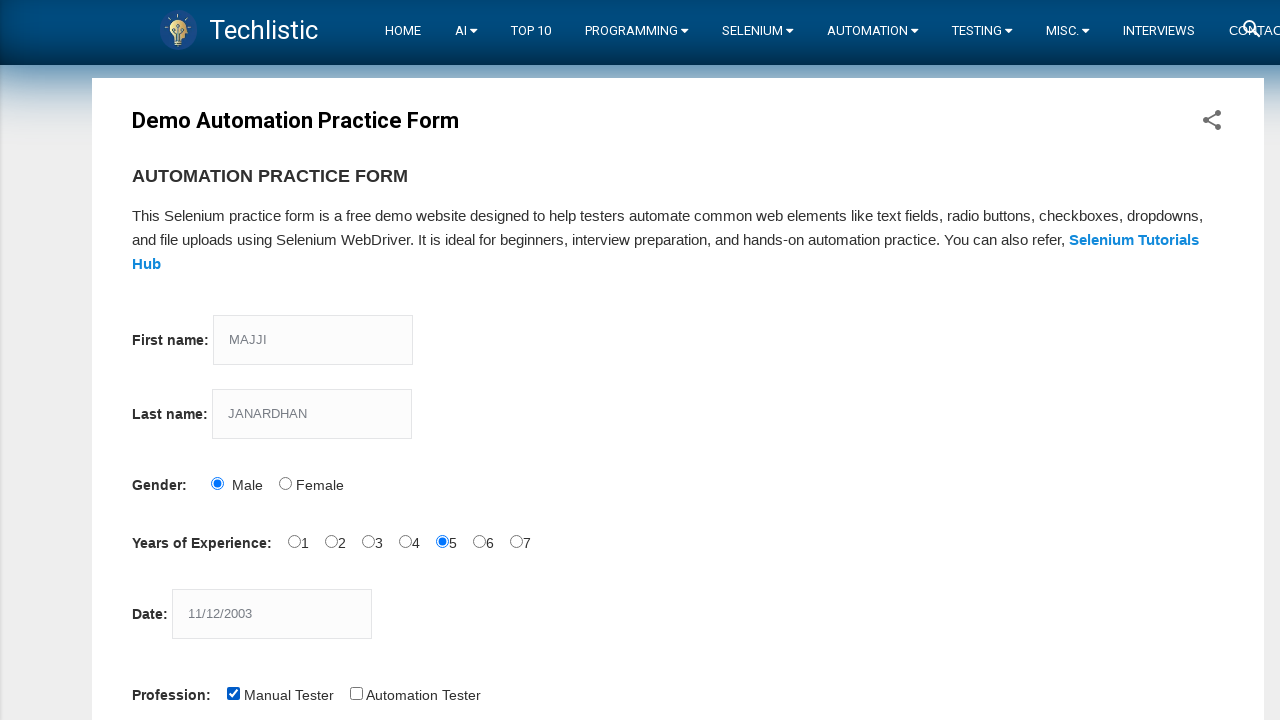

Selected Automation Tester profession checkbox at (356, 693) on #profession-1
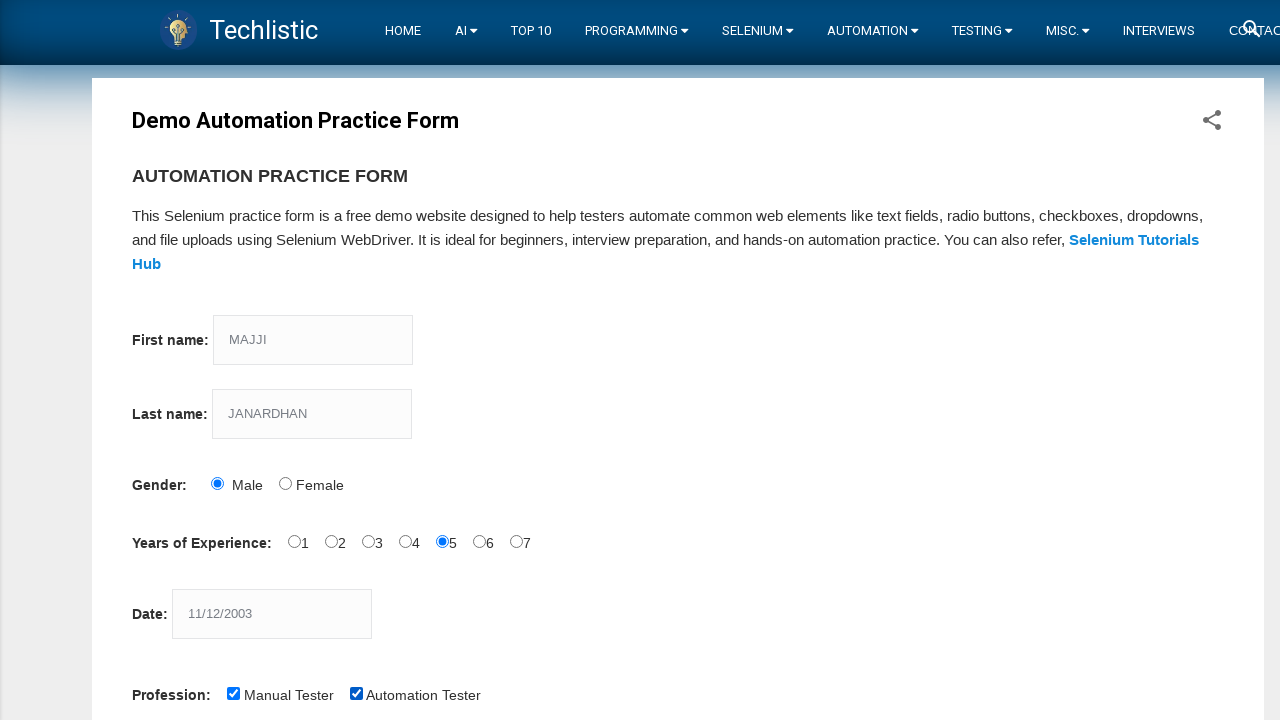

Selected UFT automation tool at (281, 360) on #tool-0
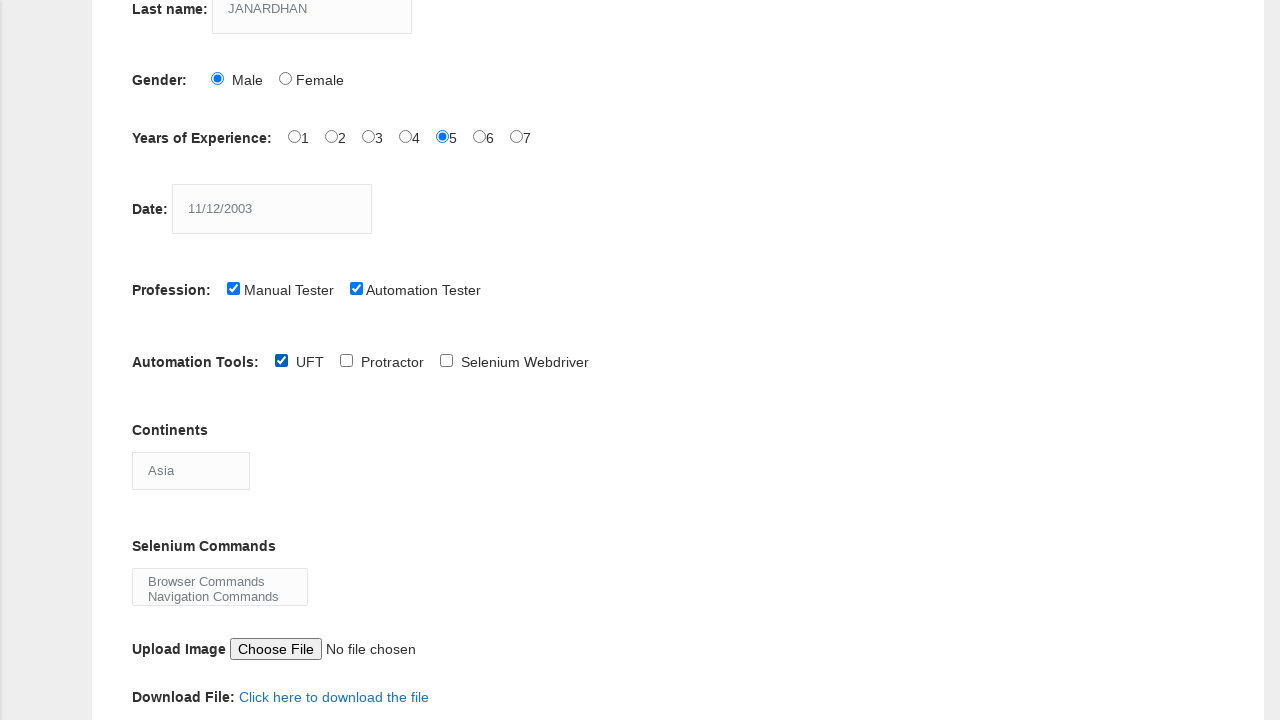

Selected Europe from continents dropdown on #continents
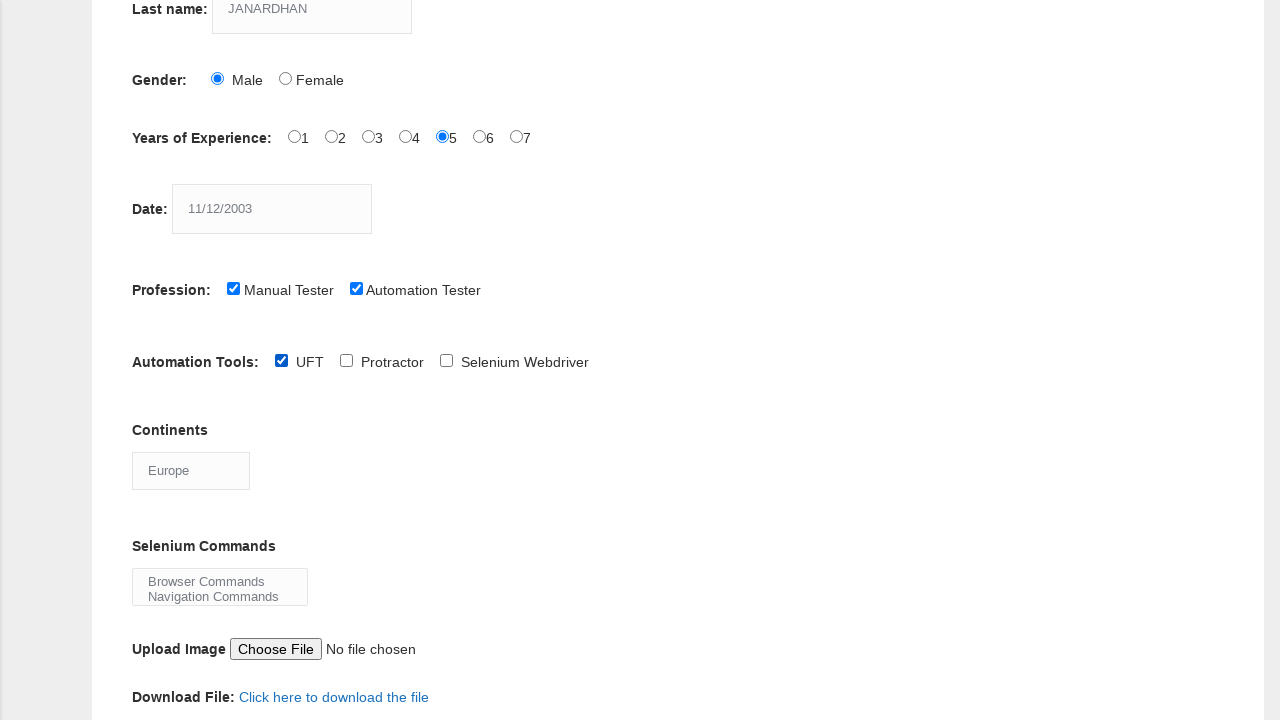

Selected Browser Commands from selenium commands dropdown on #selenium_commands
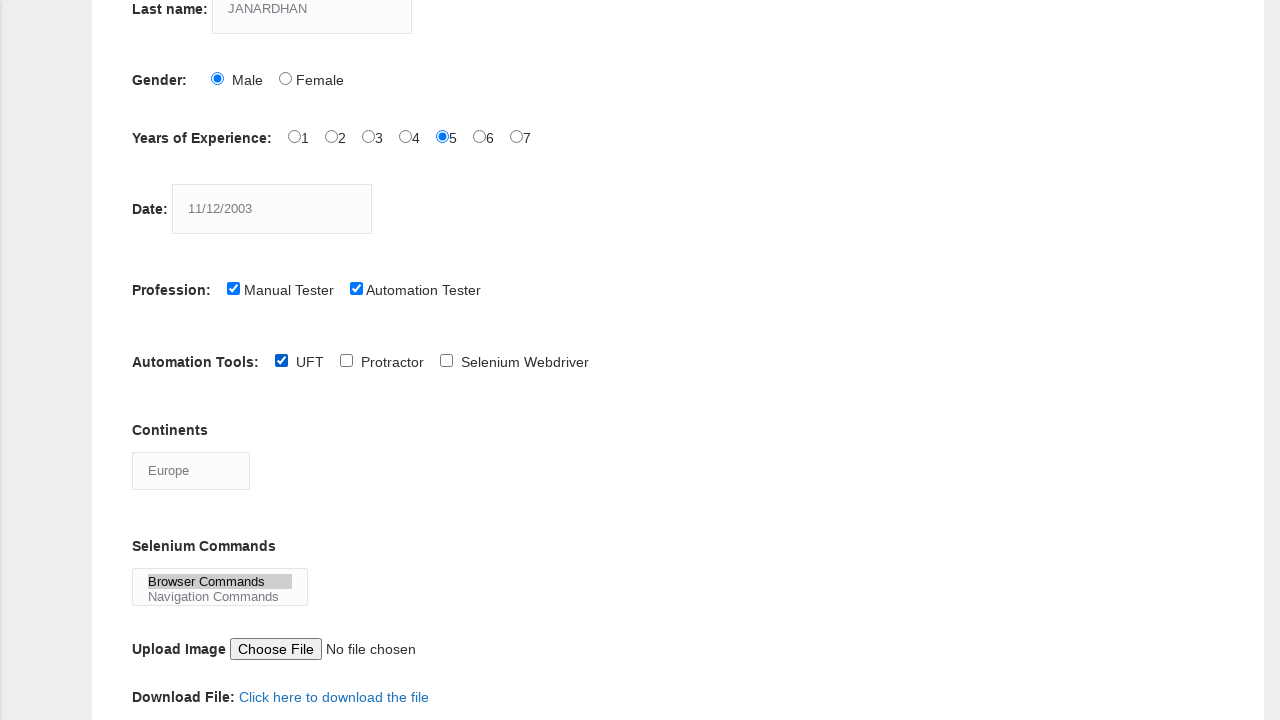

Clicked submit button to submit the form at (157, 360) on #submit
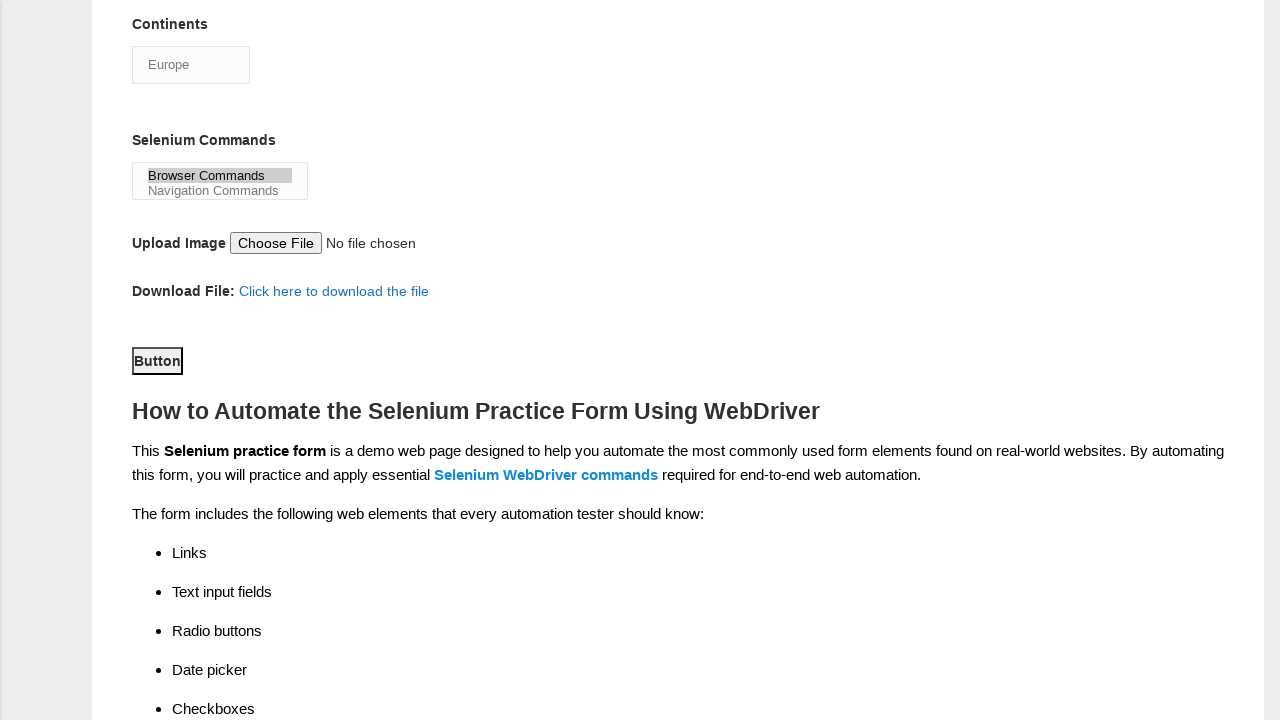

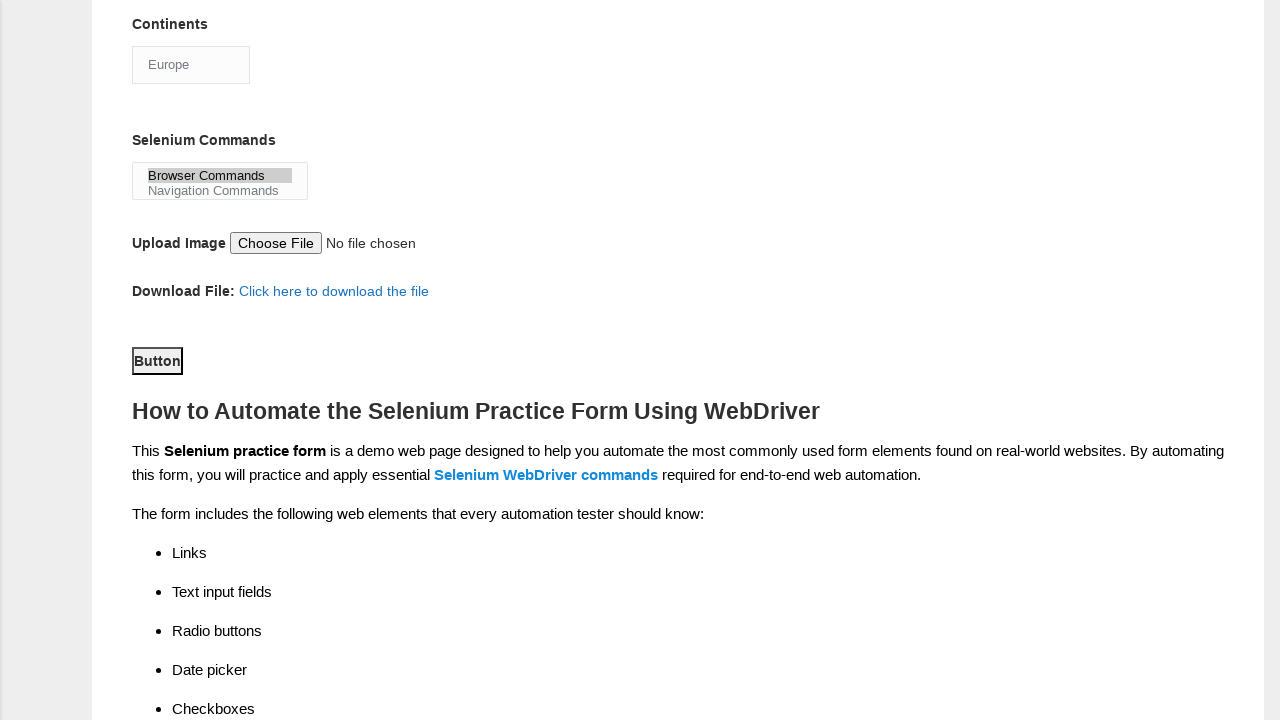